Tests JavaScript alert and confirmation dialog handling by entering text, triggering alerts, and accepting/dismissing them

Starting URL: https://rahulshettyacademy.com/AutomationPractice/

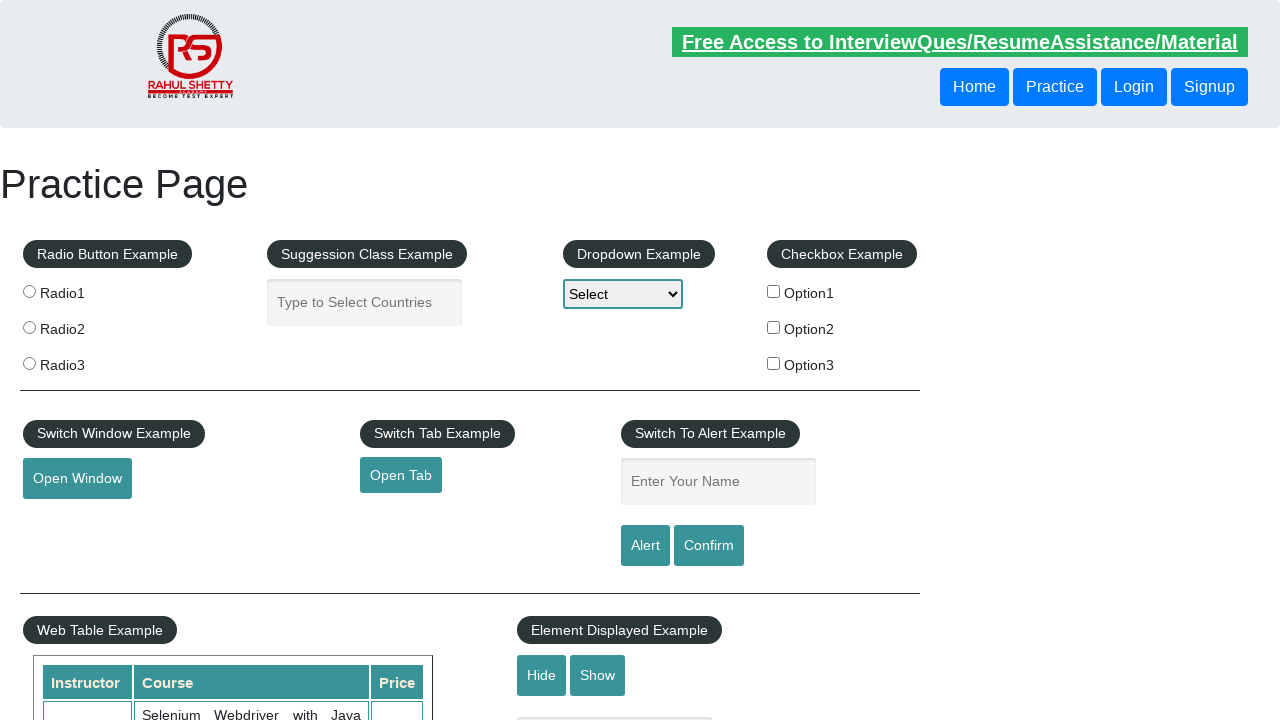

Filled name field with 'Samuel' on #name
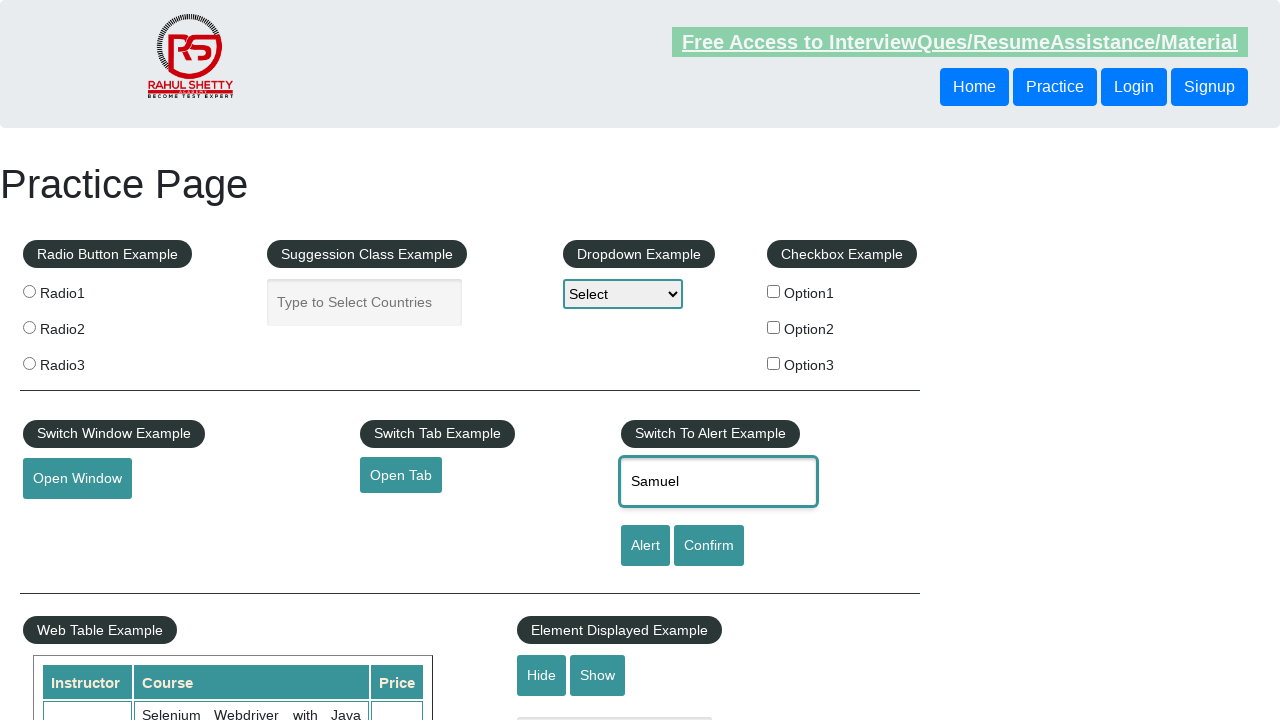

Clicked alert button to trigger alert dialog at (645, 546) on #alertbtn
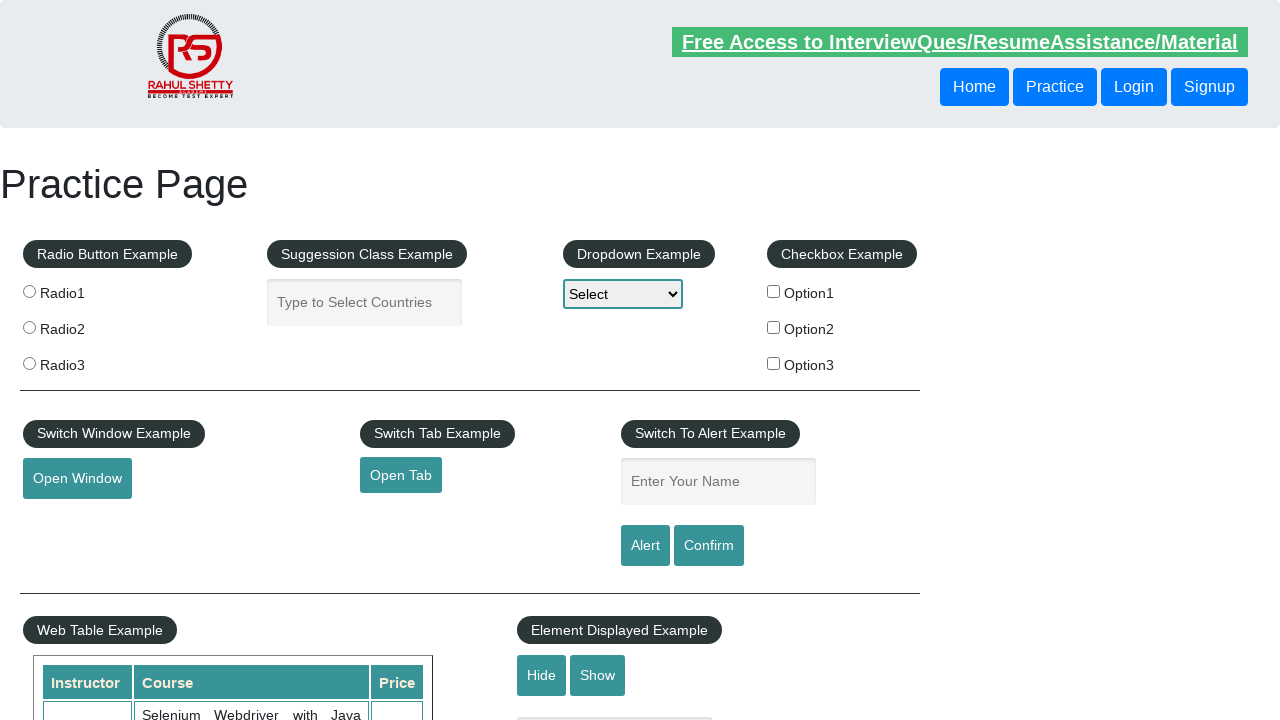

Set up dialog handler to accept alerts
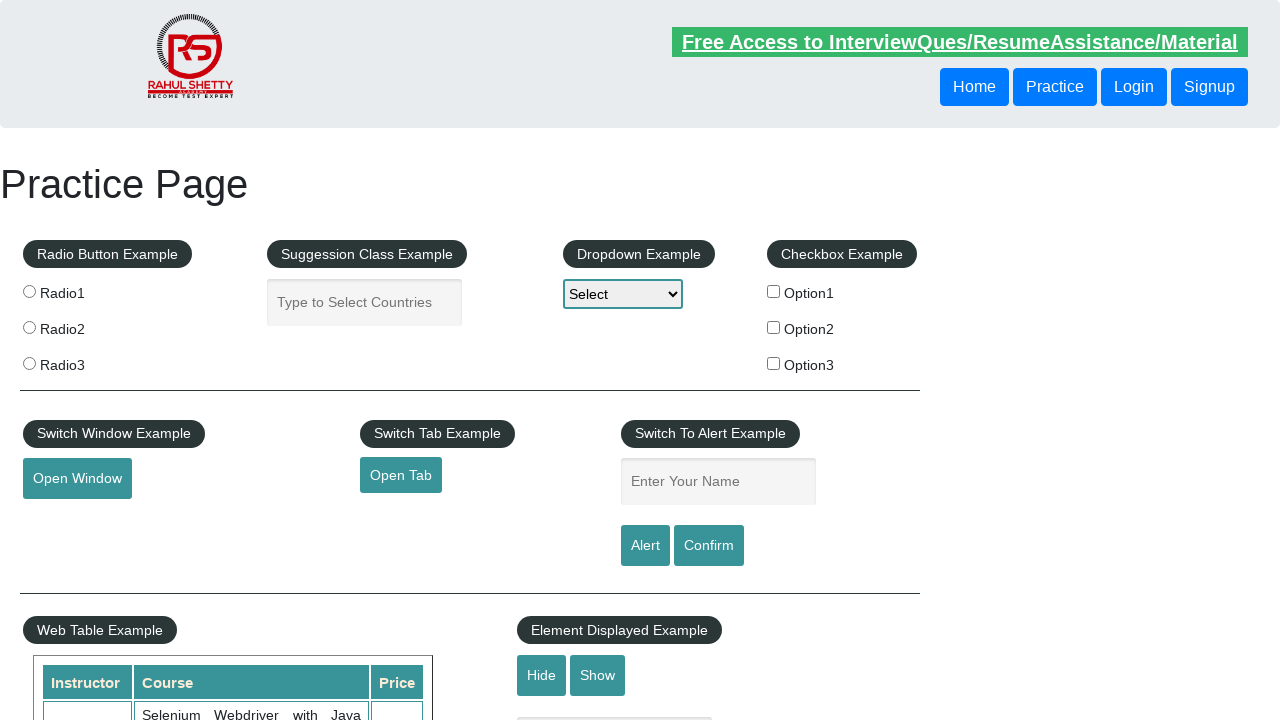

Clicked alert button and accepted the alert dialog at (645, 546) on #alertbtn
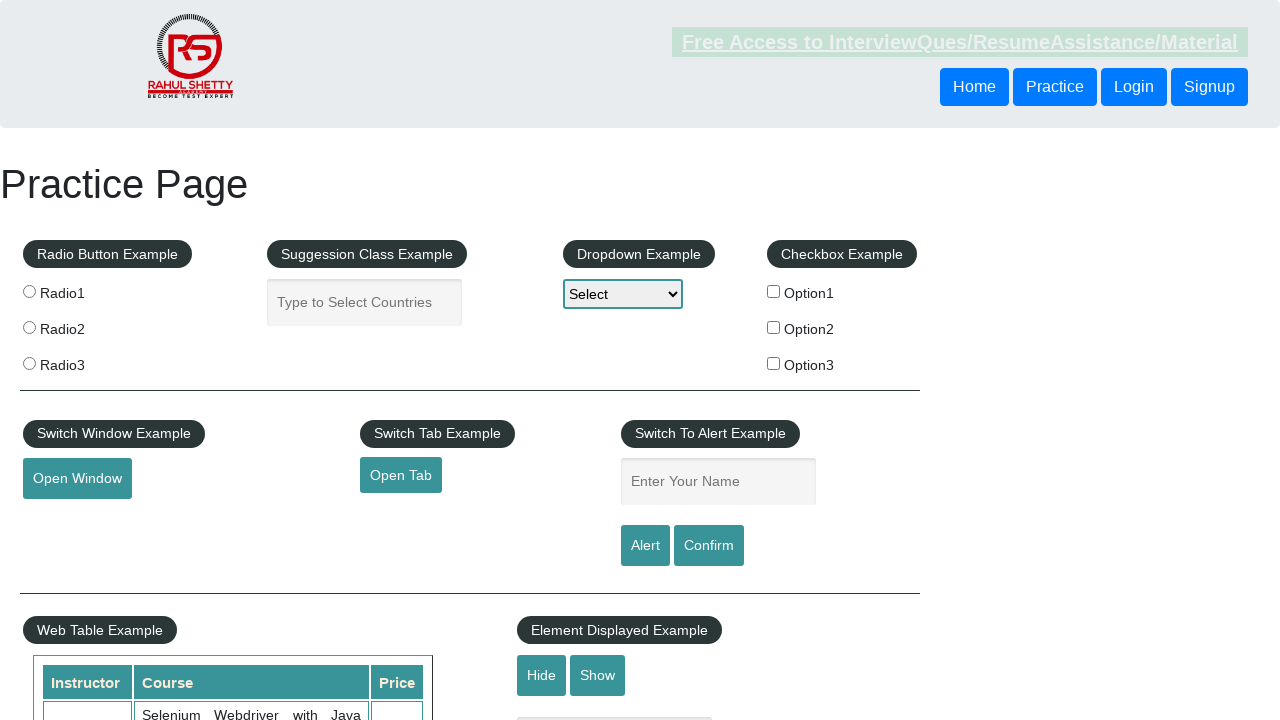

Filled name field with 'Samuel' using XPath selector on xpath=//*[@id='name']
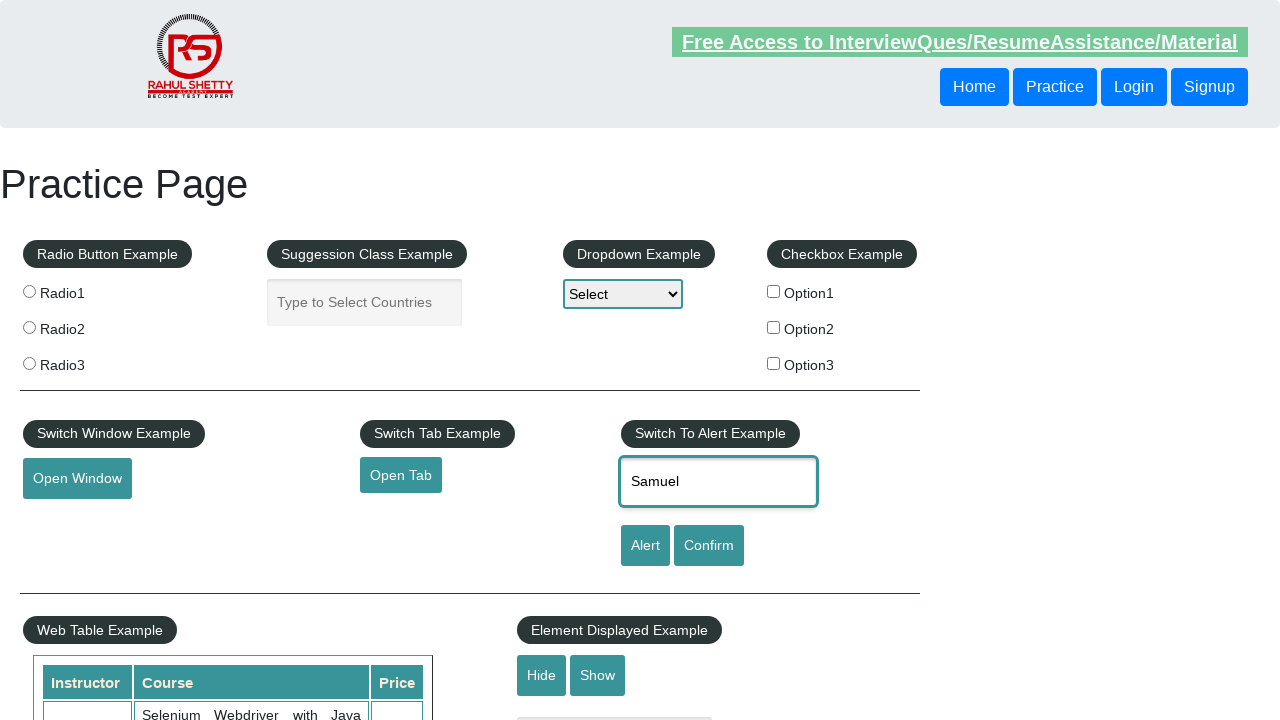

Set up dialog handler to dismiss confirmation dialog
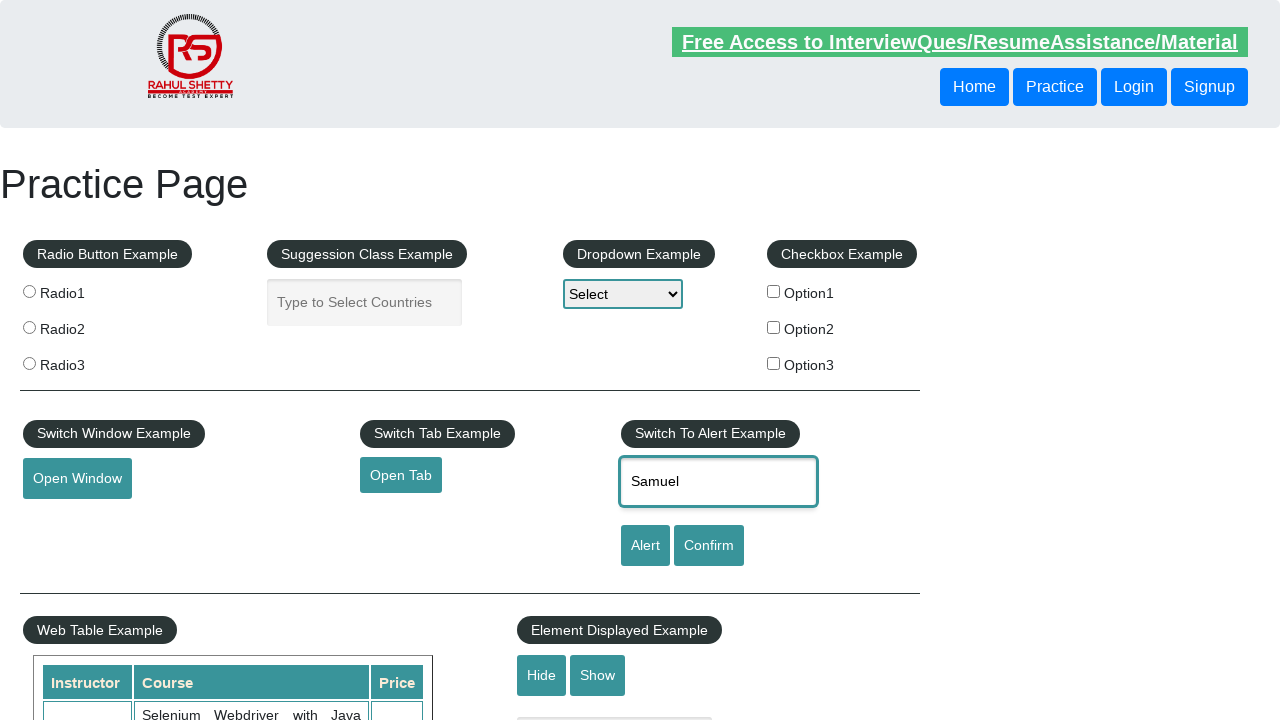

Clicked confirmation button and dismissed the confirmation dialog at (709, 546) on #confirmbtn
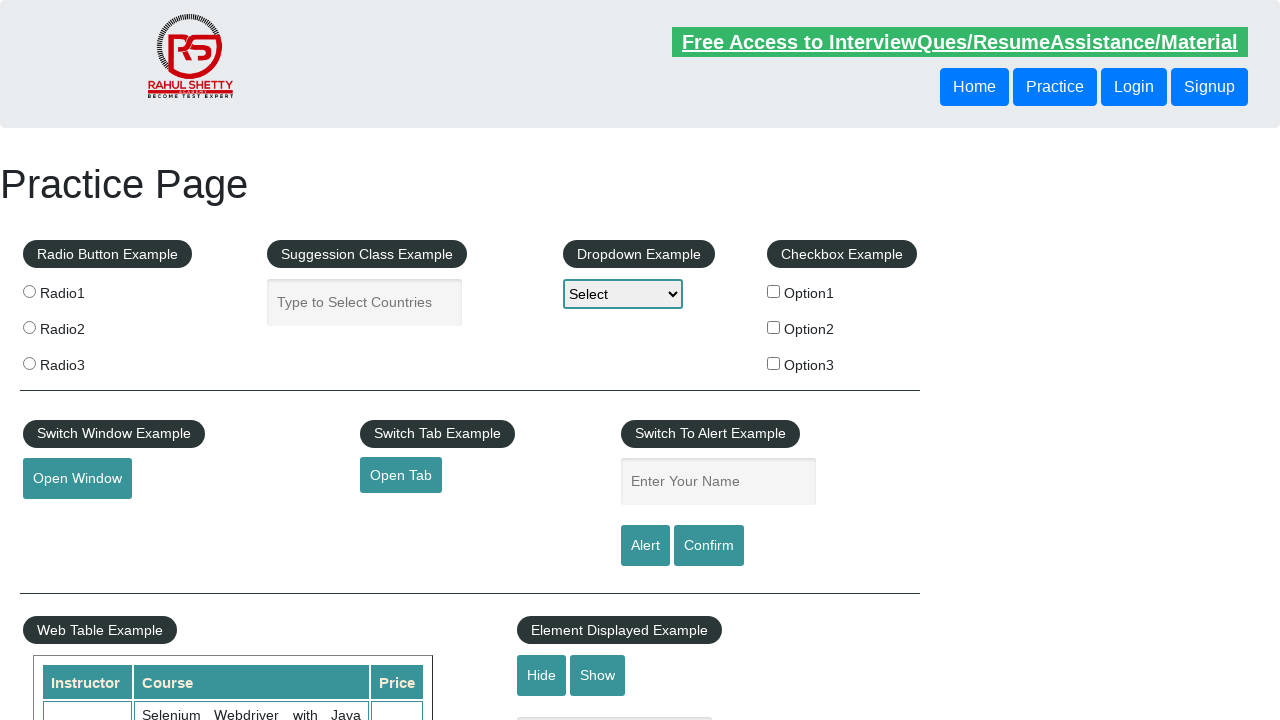

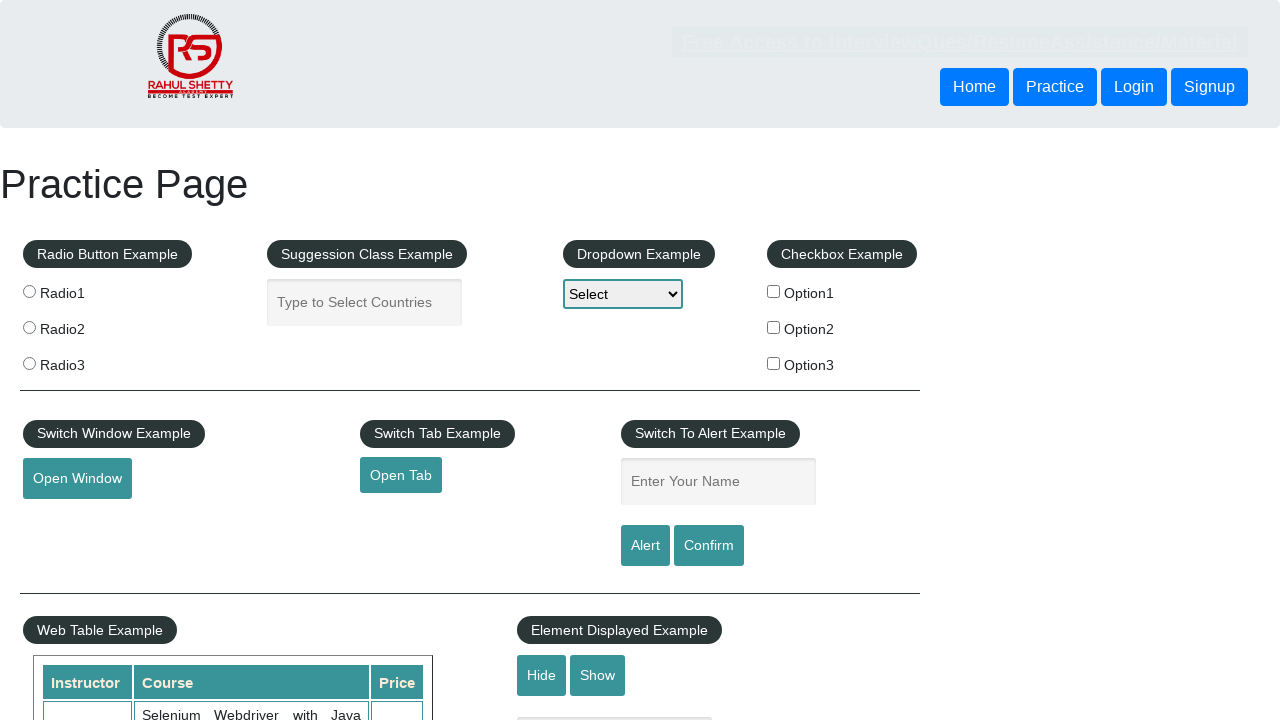